Tests various web element interactions on a sample form page including filling text fields, selecting dropdown options, clicking checkboxes and radio buttons, interacting with text areas, and handling JavaScript alerts.

Starting URL: http://www.globalsqa.com/samplepagetest/

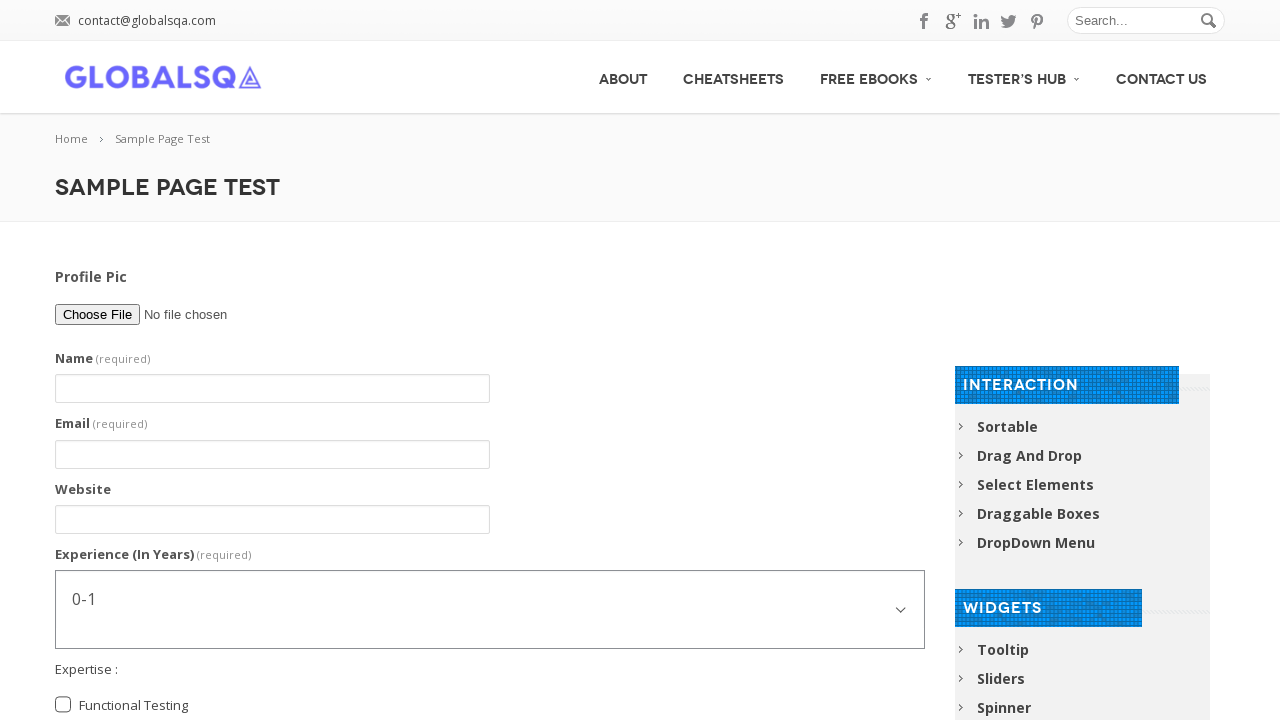

Filled name field with 'Michael Johnson' on input[name='g2599-name']
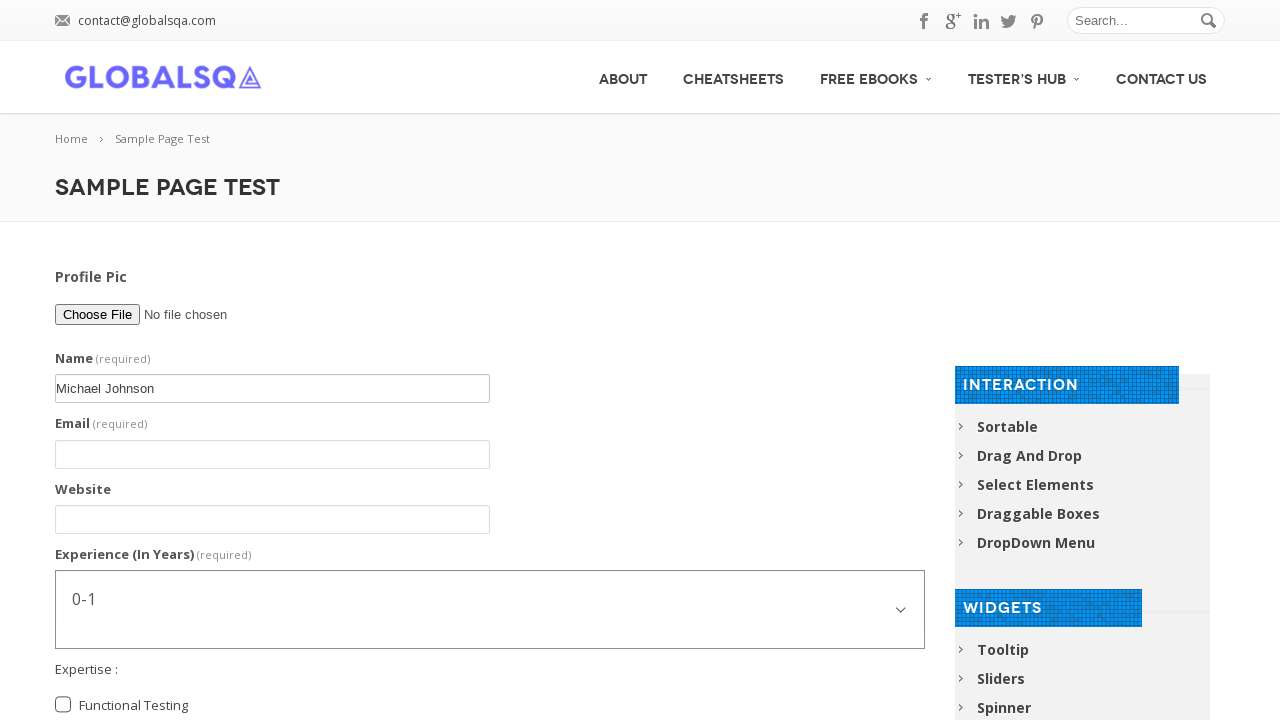

Filled email field with 'michael.johnson@testmail.com' on input[name='g2599-email']
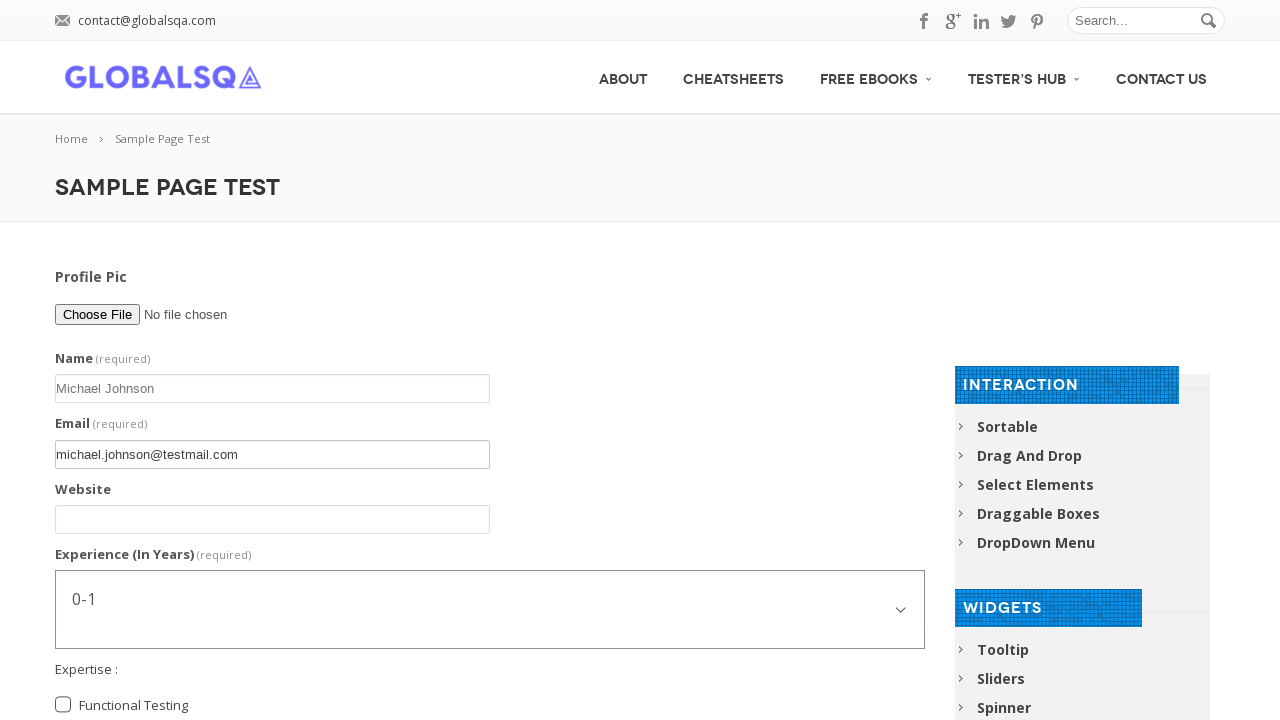

Filled website field with 'www.testwebsite.com' on input[name='g2599-website']
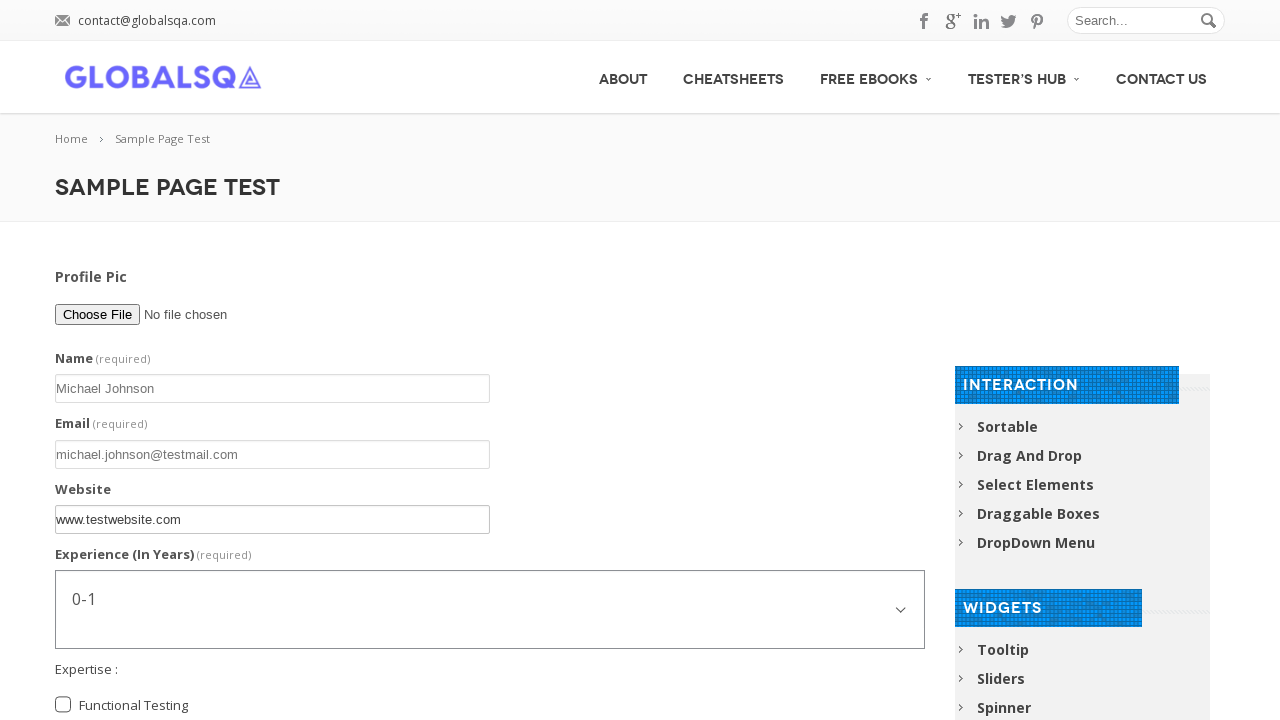

Selected first option in experience dropdown by index on select#g2599-experienceinyears
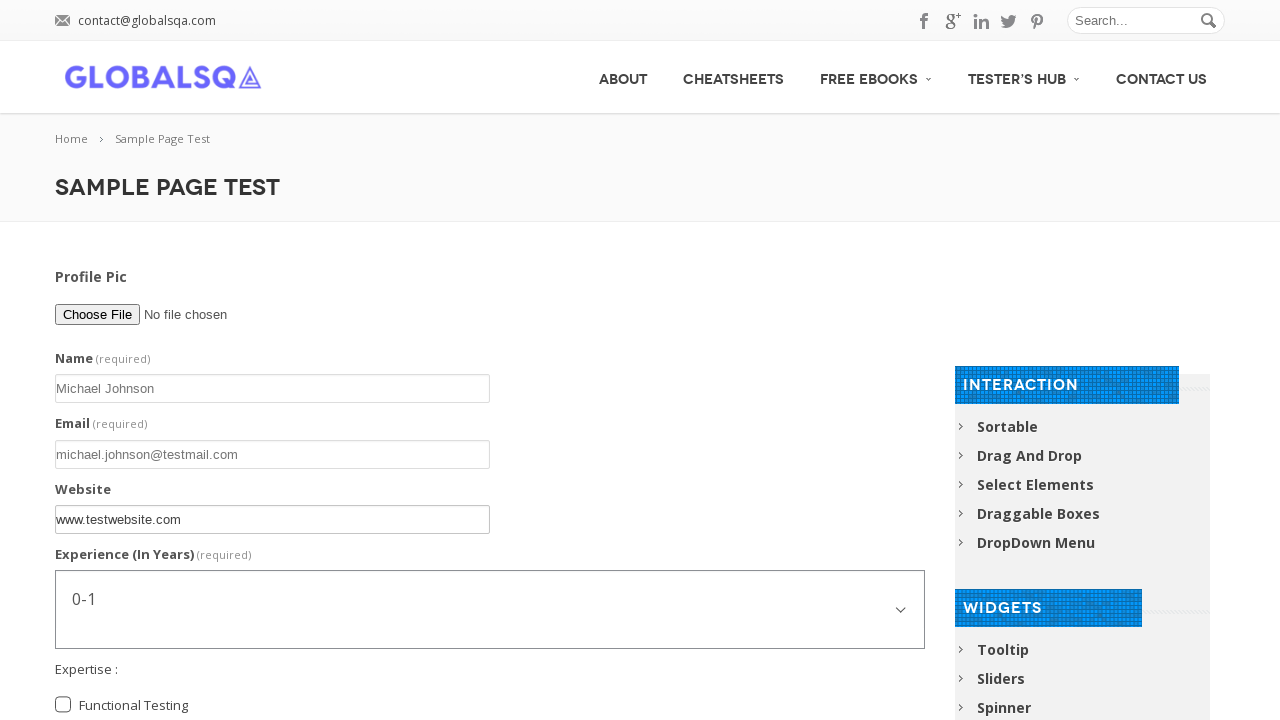

Waited 2000ms
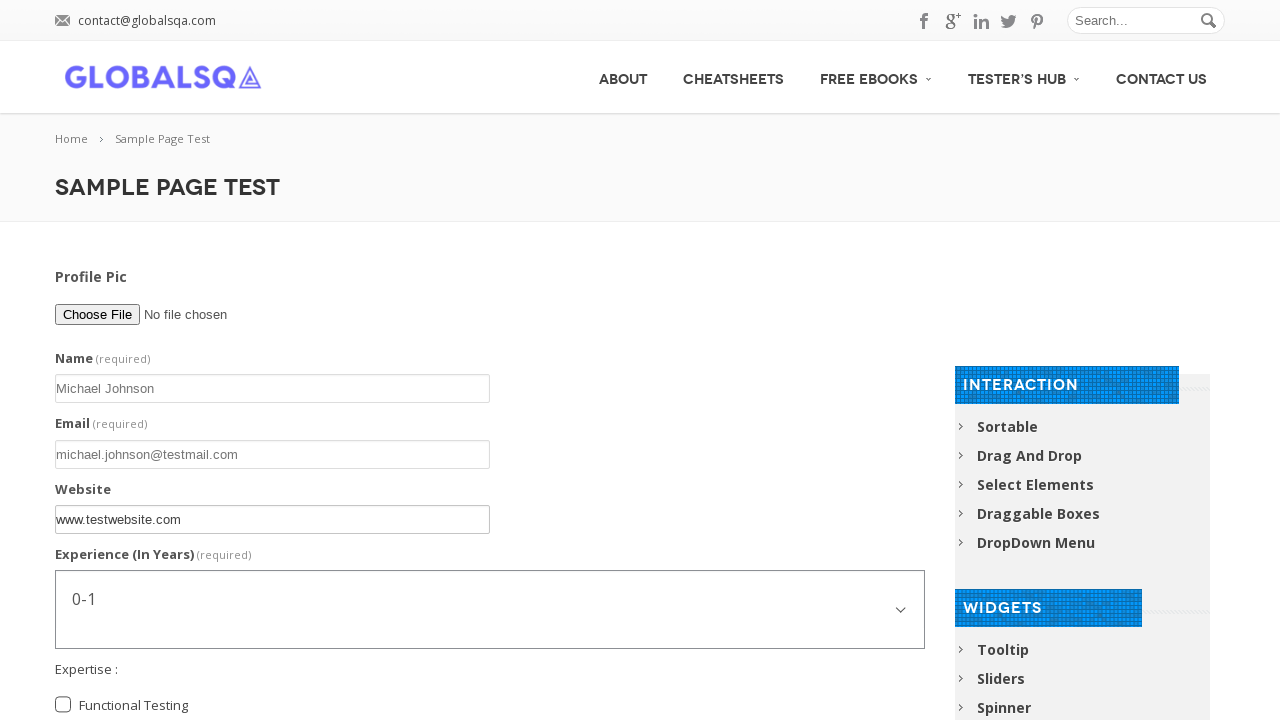

Selected '1-3' option in experience dropdown by value on select#g2599-experienceinyears
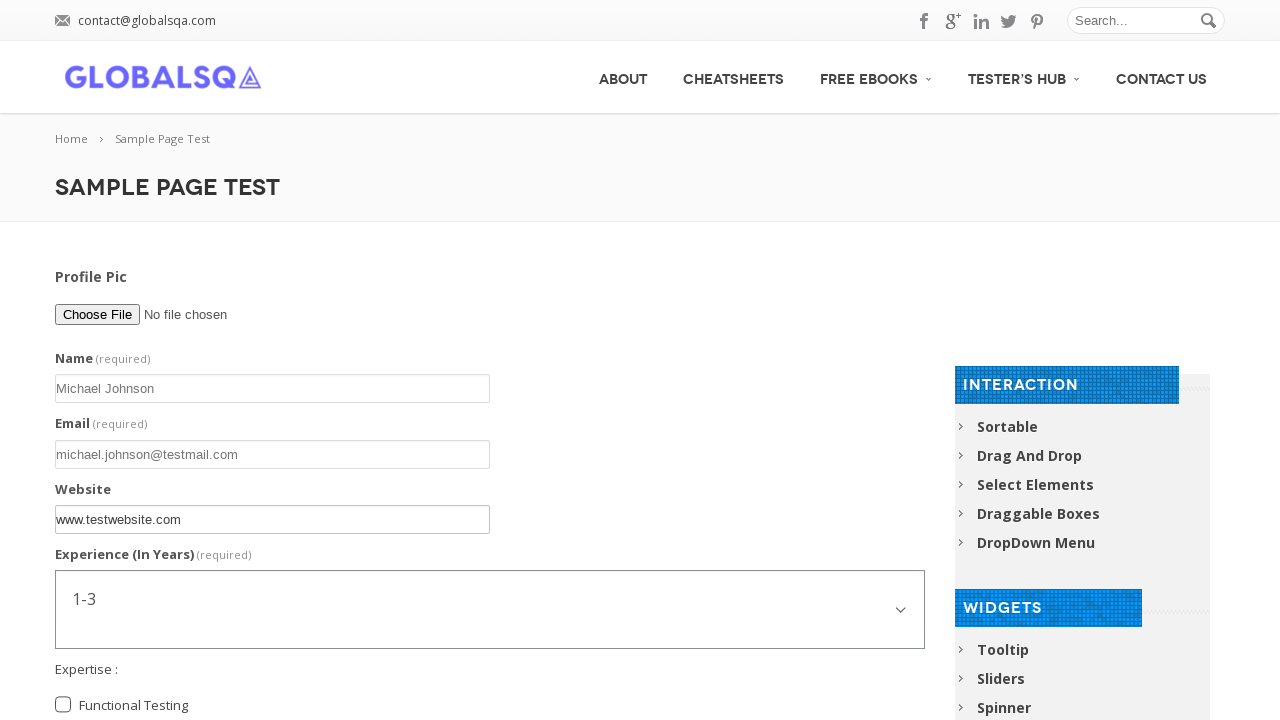

Waited 2000ms
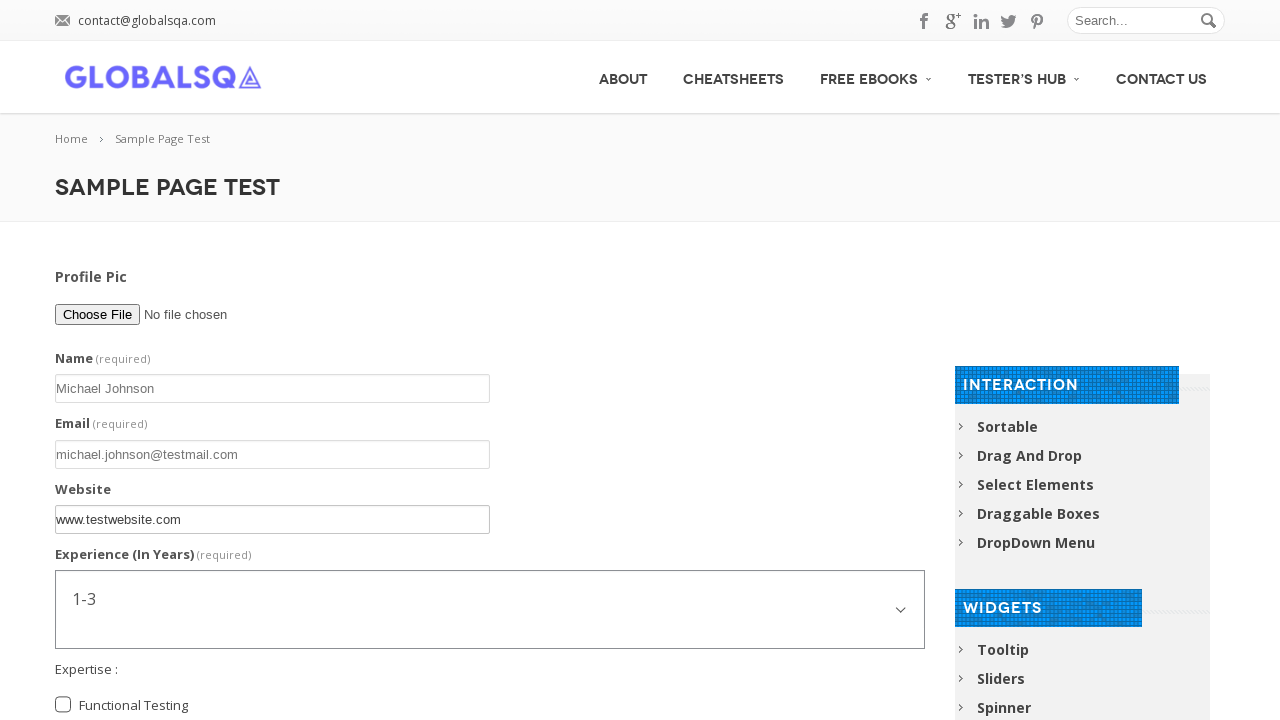

Selected '5-7' option in experience dropdown by label on select#g2599-experienceinyears
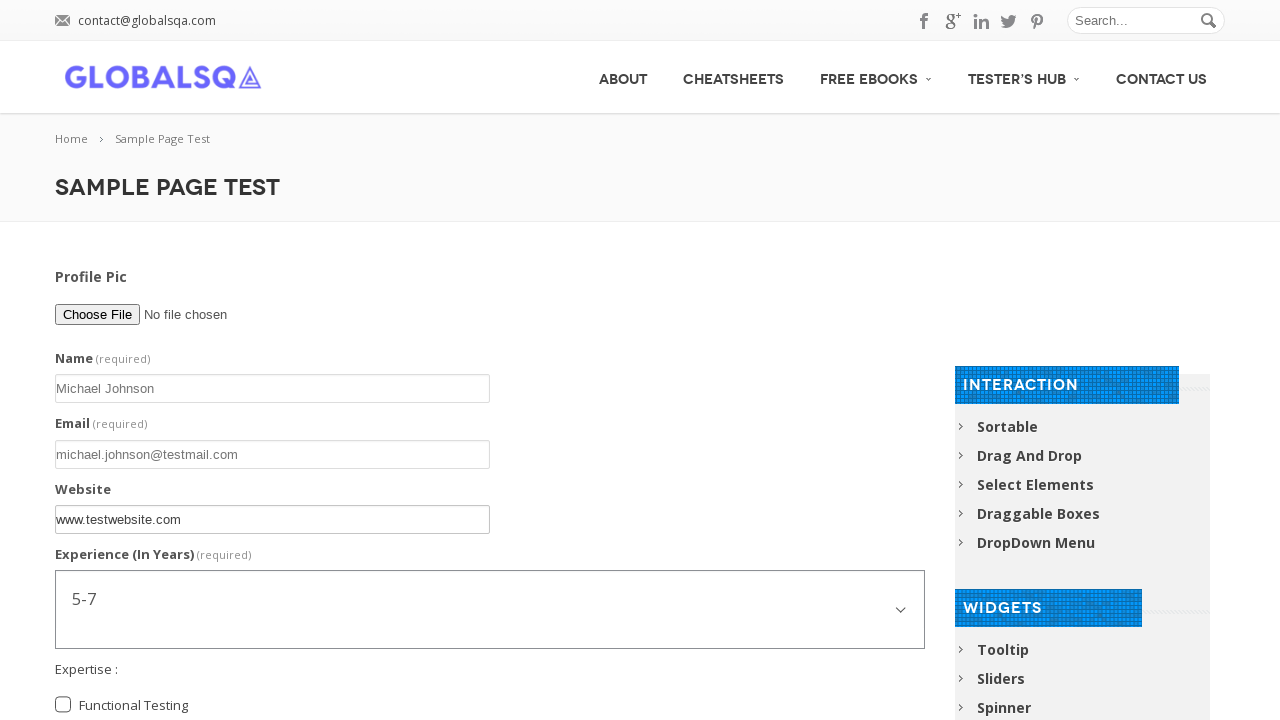

Clicked Functional Testing checkbox at (63, 705) on input[name='g2599-expertise[]'][value='Functional Testing']
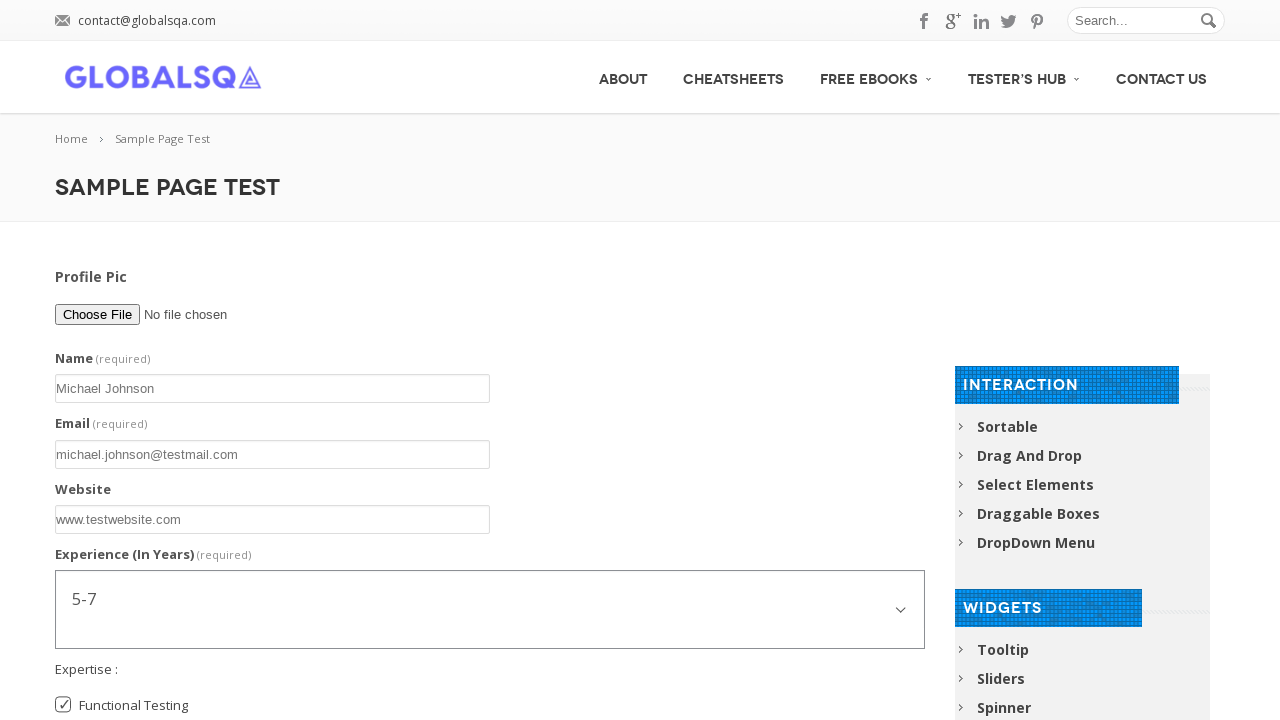

Clicked Automation Testing checkbox at (63, 377) on input[name='g2599-expertise[]'][value='Automation Testing']
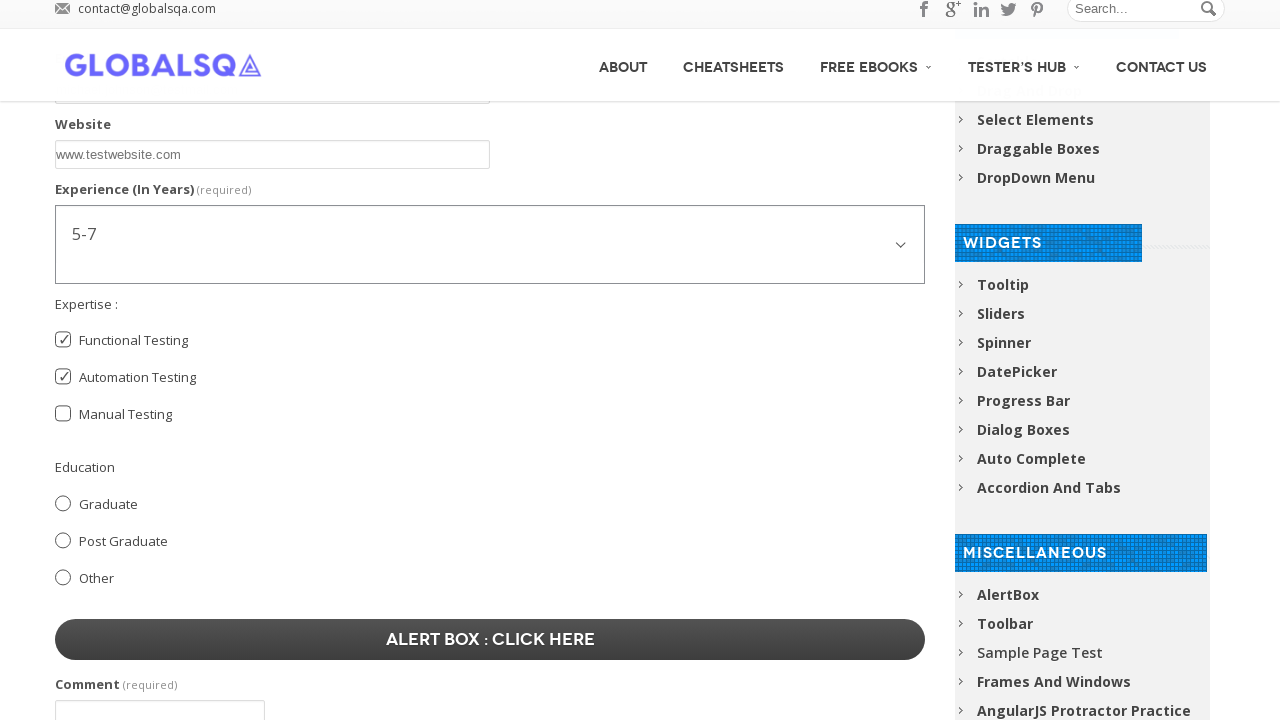

Clicked Post Graduate radio button at (63, 540) on input[value='Post Graduate']
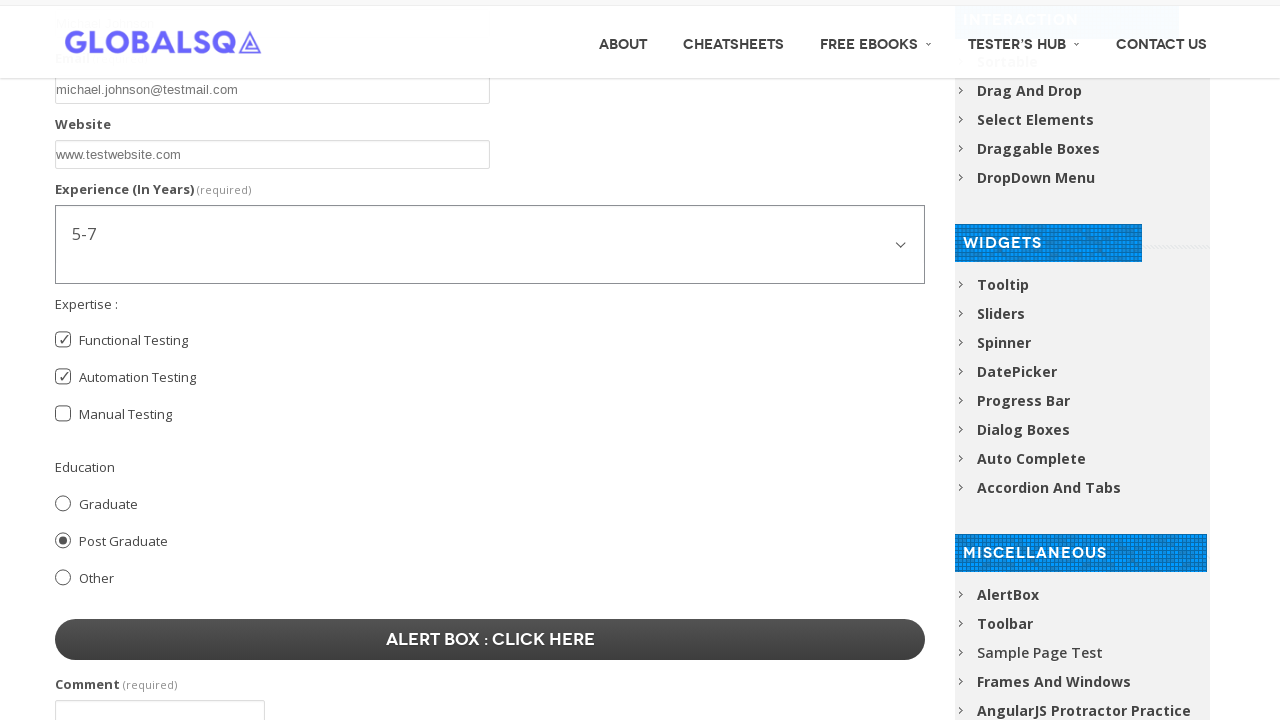

Filled textarea with automation tester comment on textarea[name='g2599-comment']
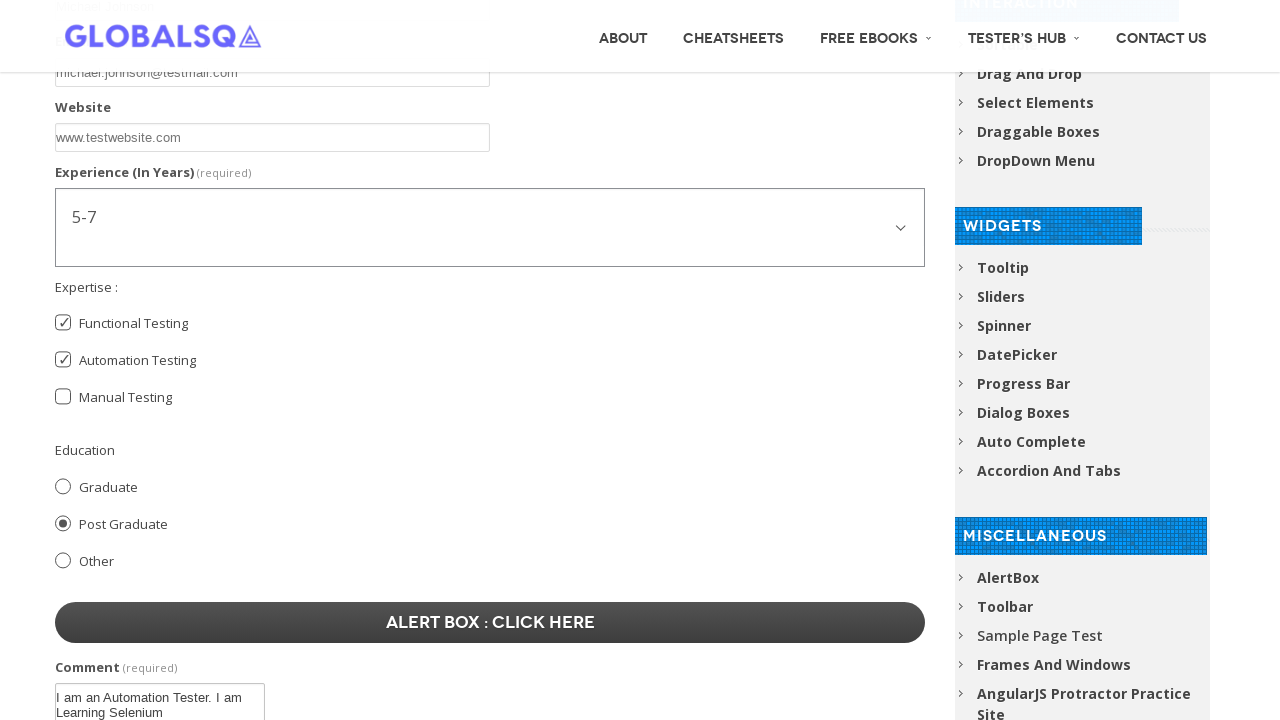

Waited 3000ms
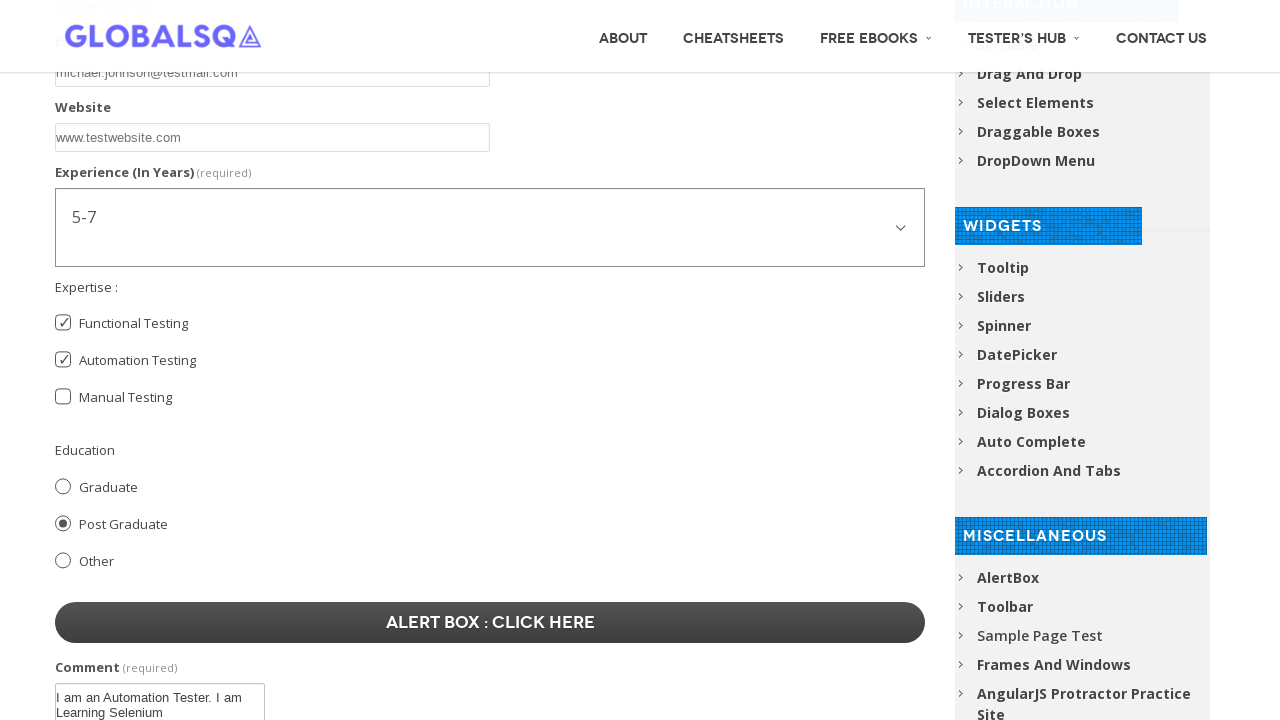

Cleared textarea on textarea[name='g2599-comment']
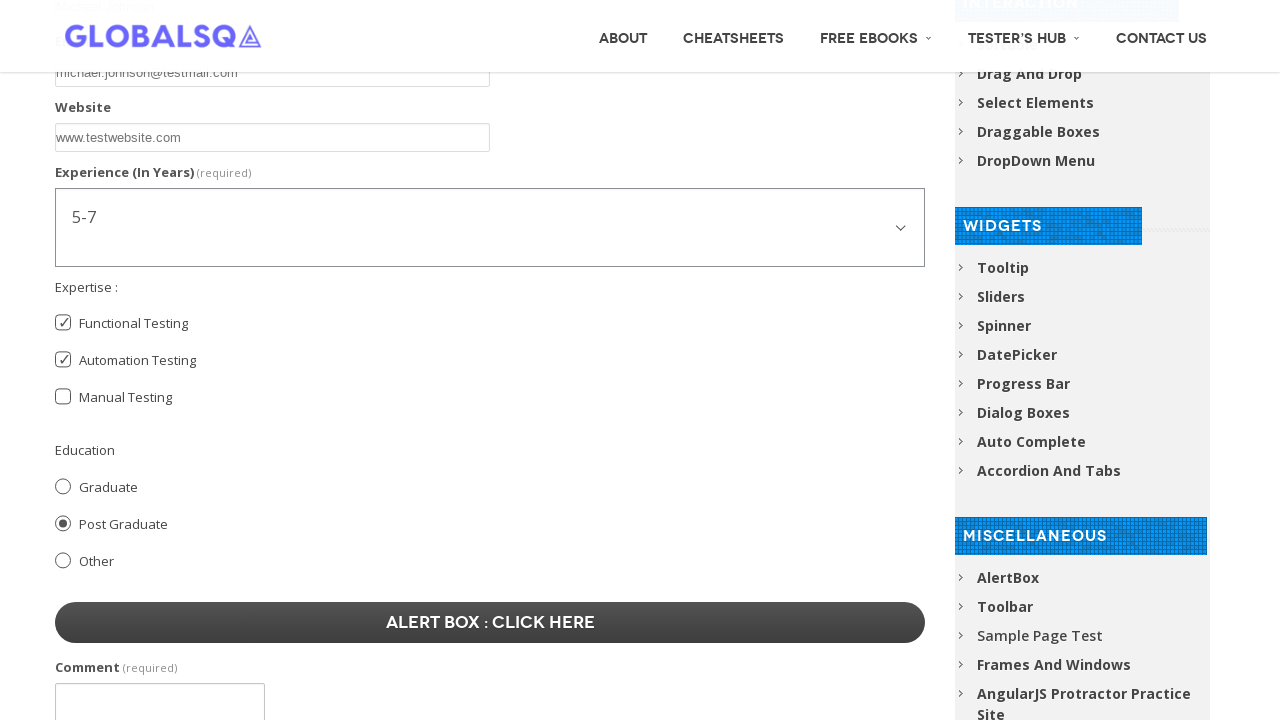

Located Post Graduate radio button element
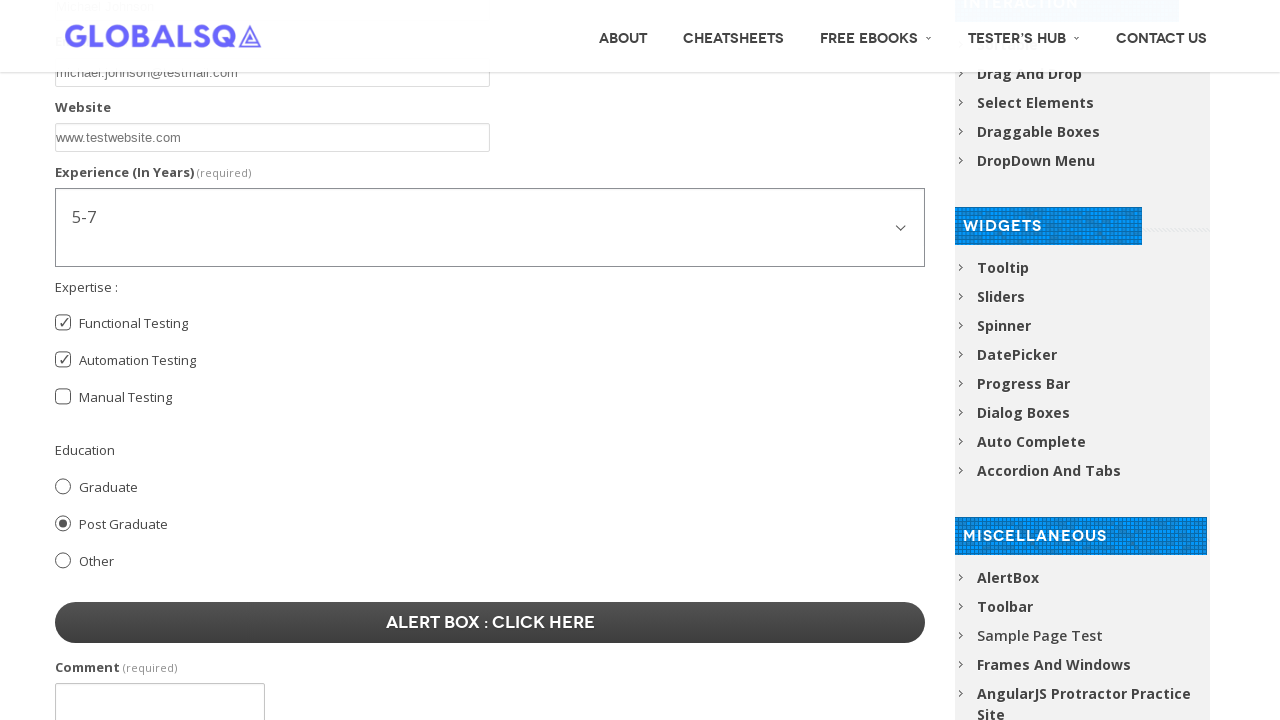

Verified Post Graduate radio button is visible
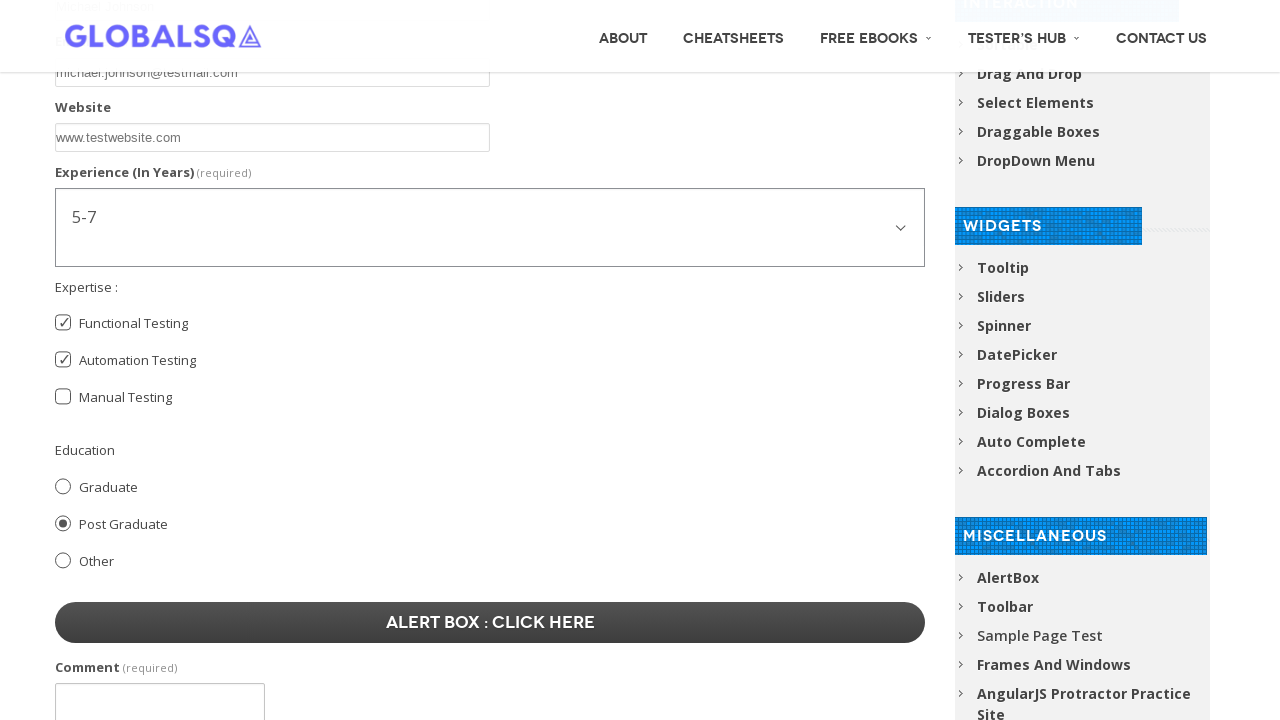

Verified Post Graduate radio button is enabled
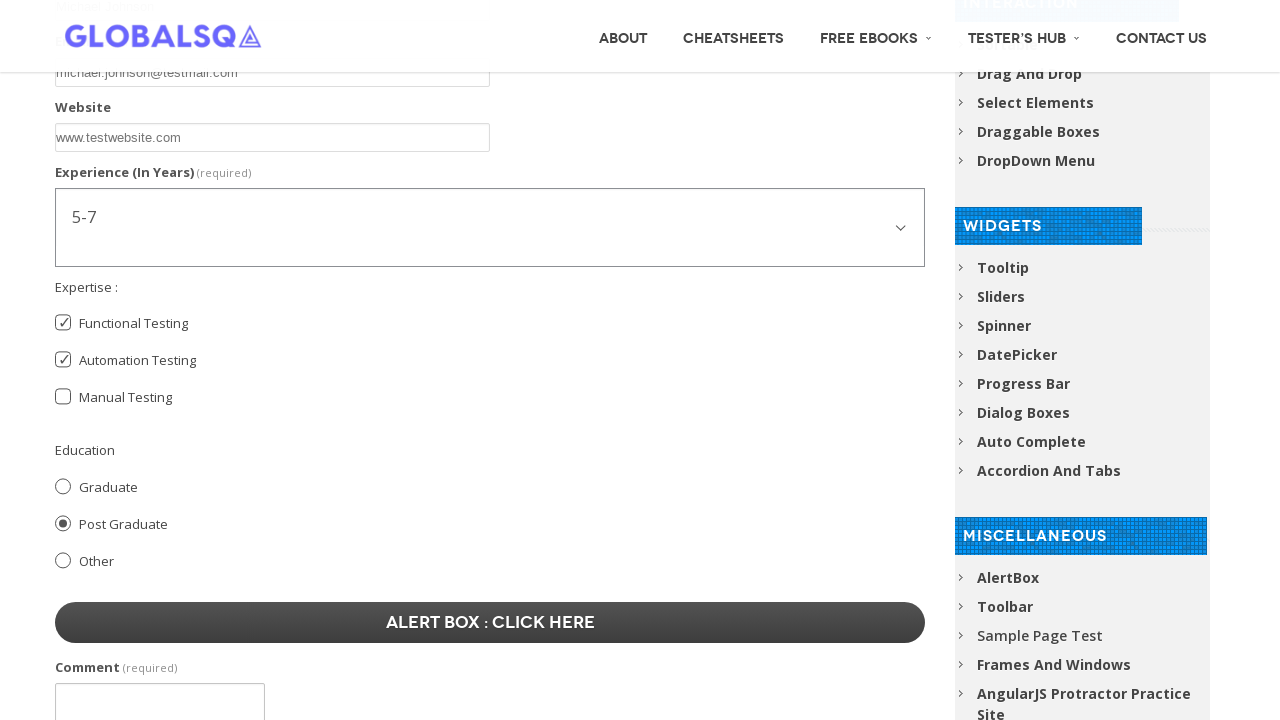

Checked if Post Graduate radio button is selected
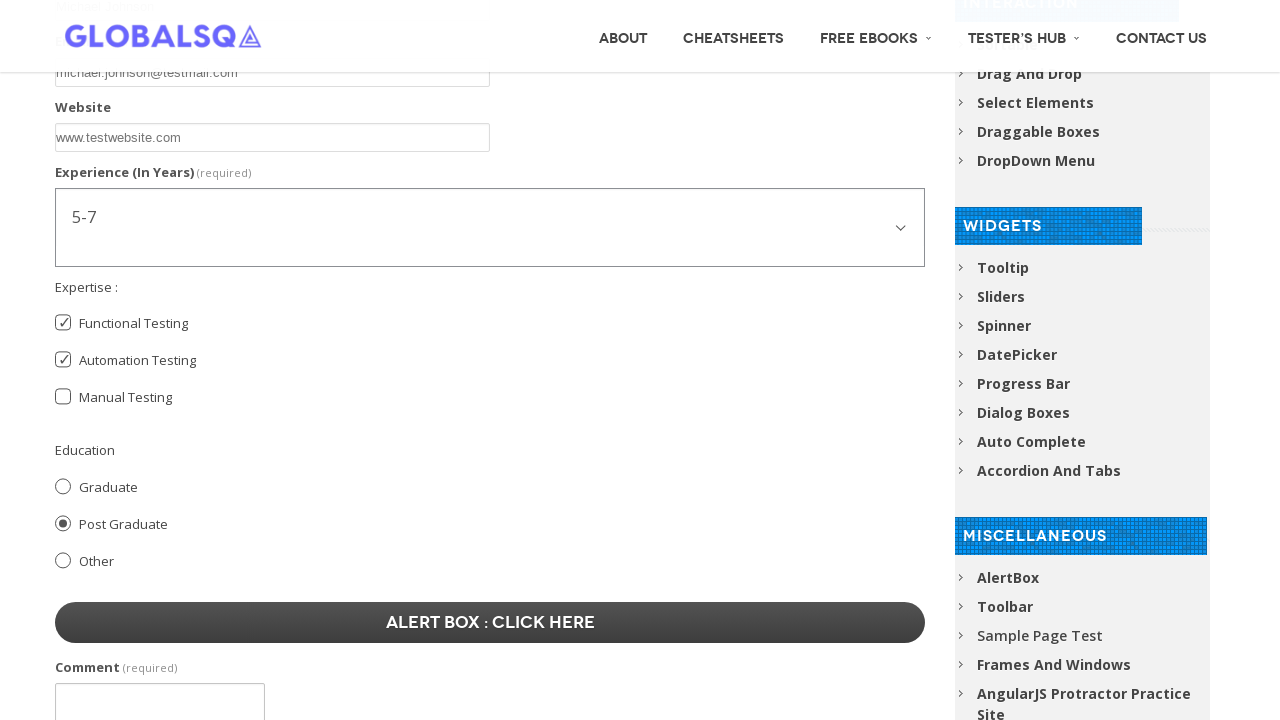

Clicked alert button at (490, 622) on button[onclick='myFunction()']
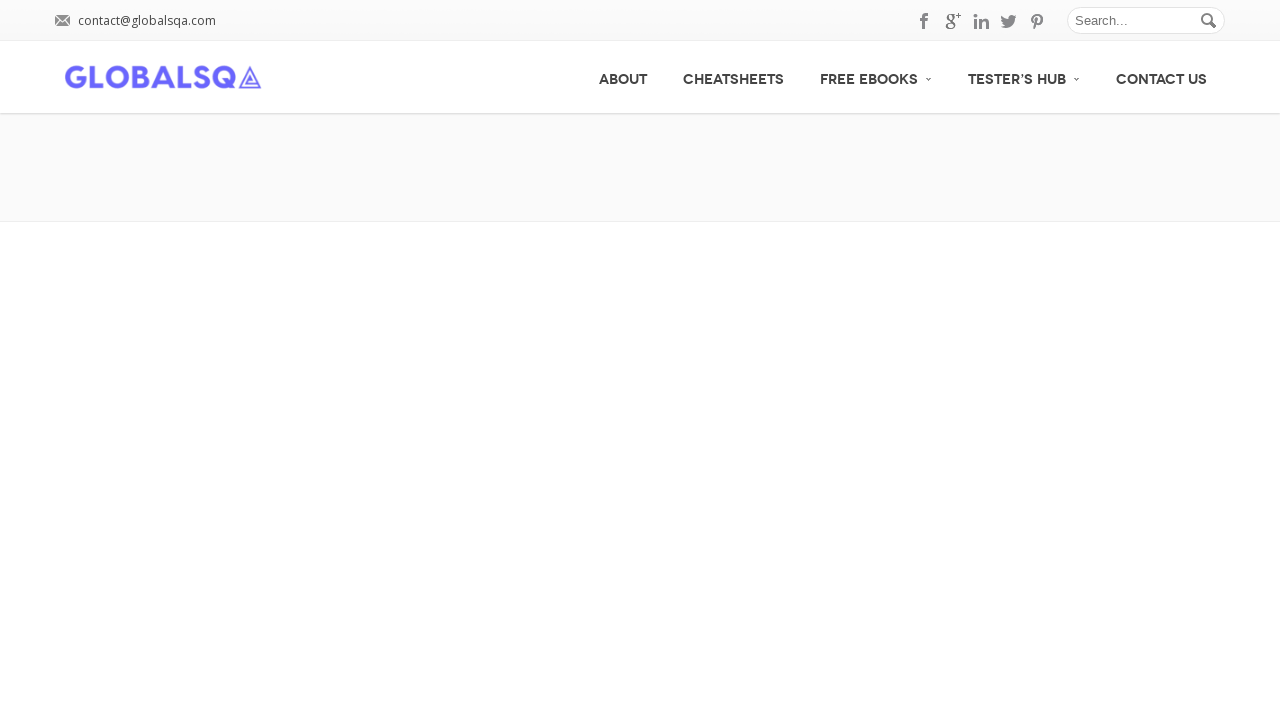

Set up dialog handler to accept alerts
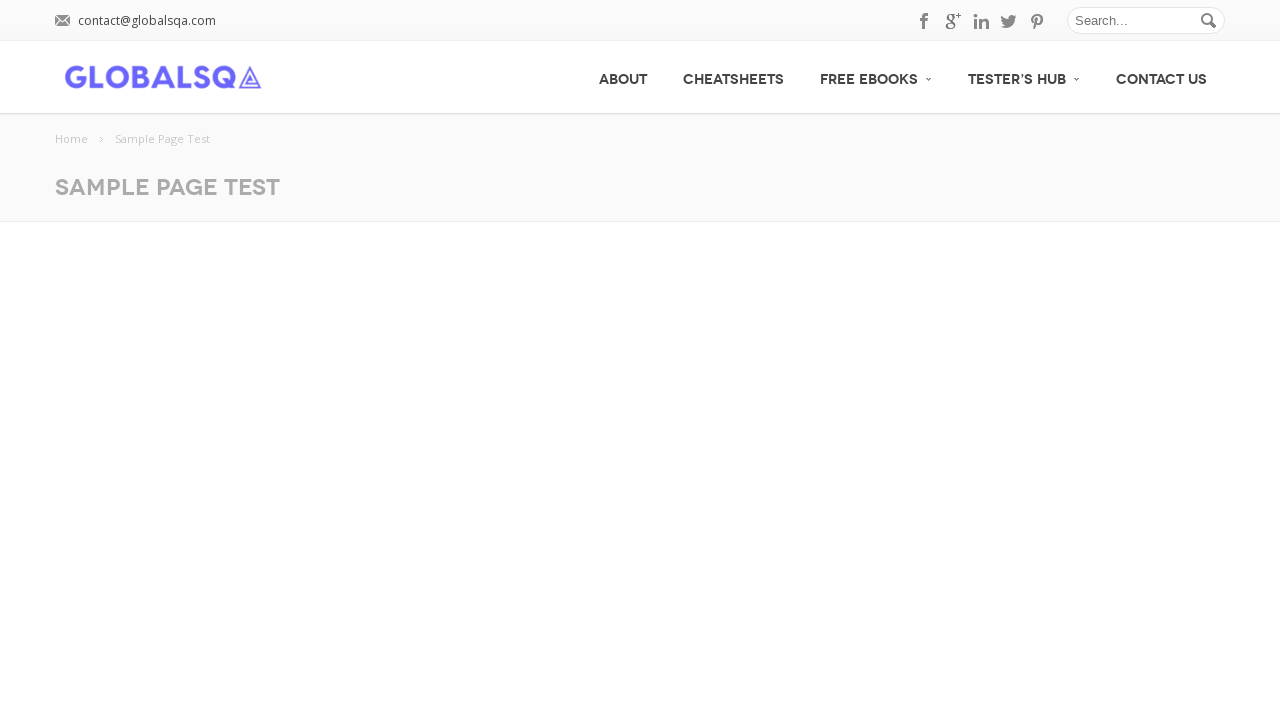

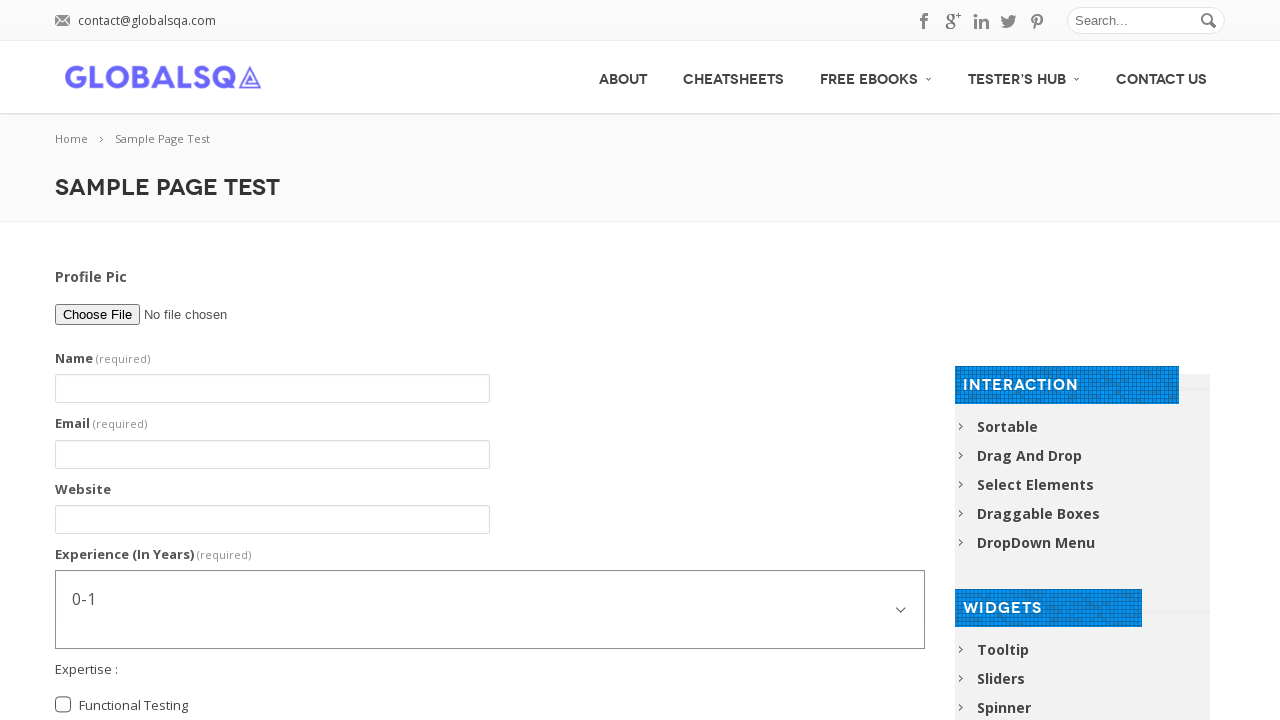